Tests browser history navigation by navigating through multiple pages, then using back, forward, and refresh browser controls

Starting URL: https://bonigarcia.dev/selenium-webdriver-java/navigation1.html

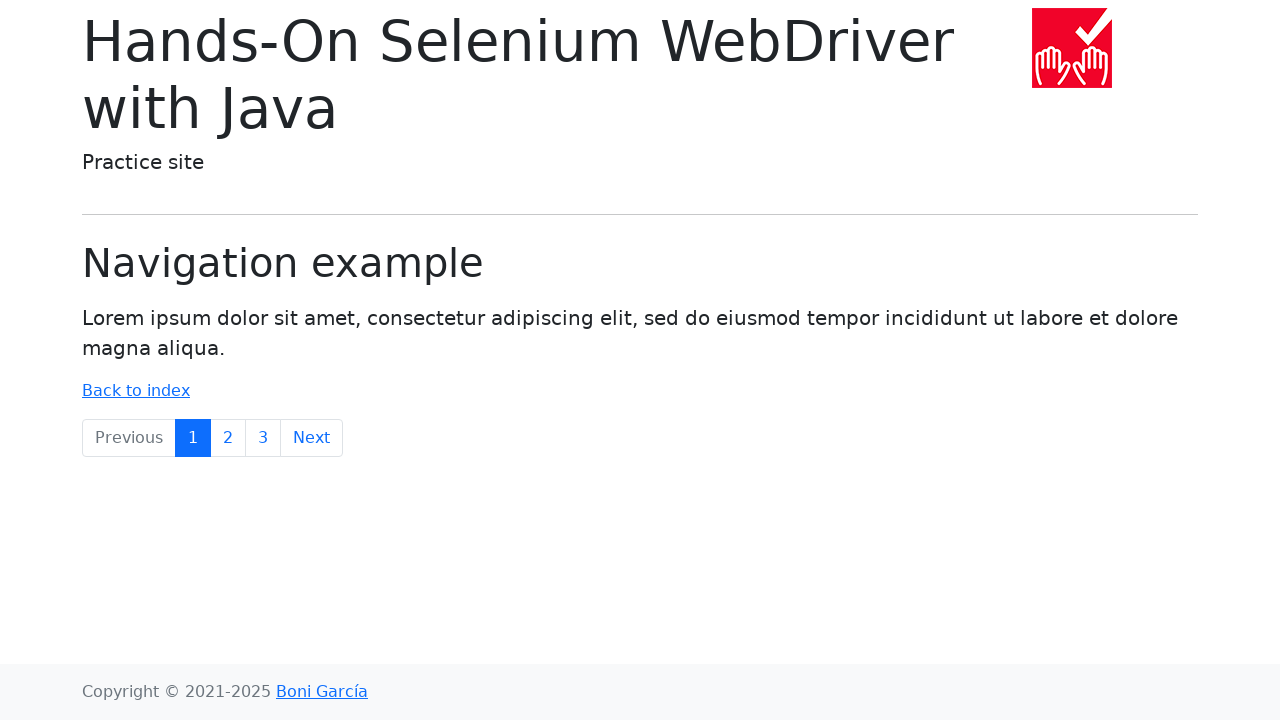

Navigated to navigation2.html
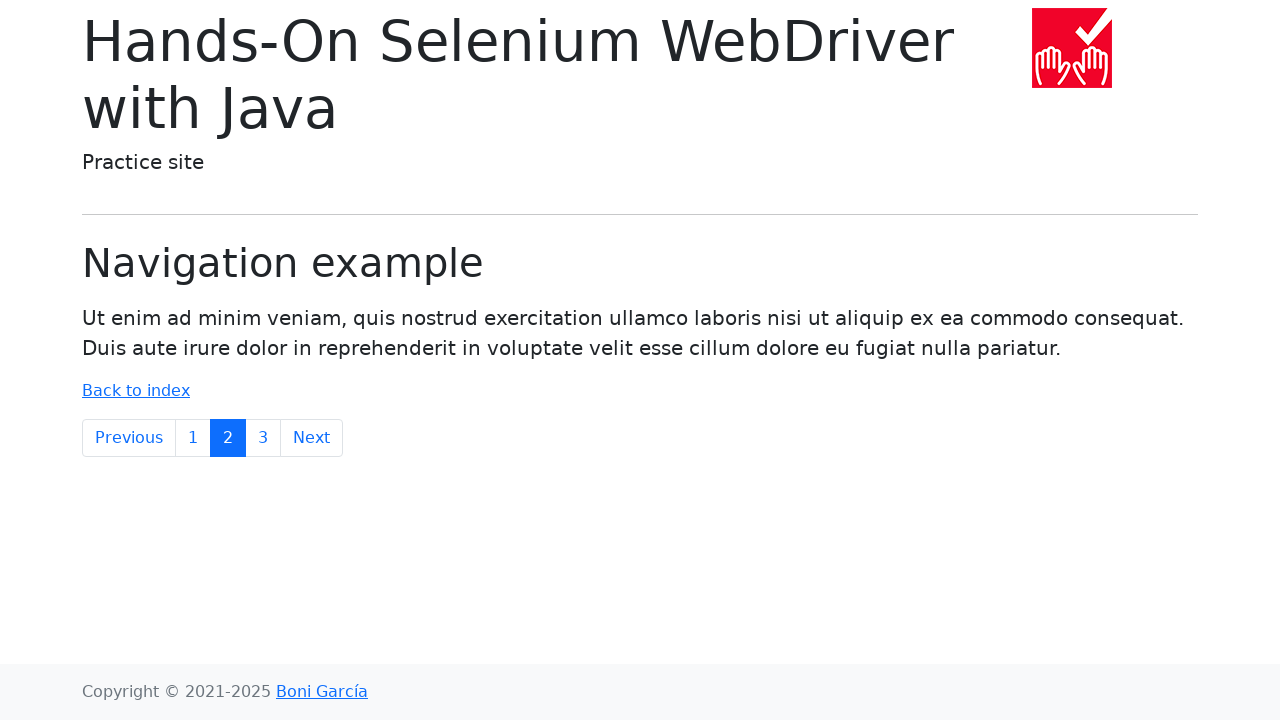

Navigated to navigation3.html
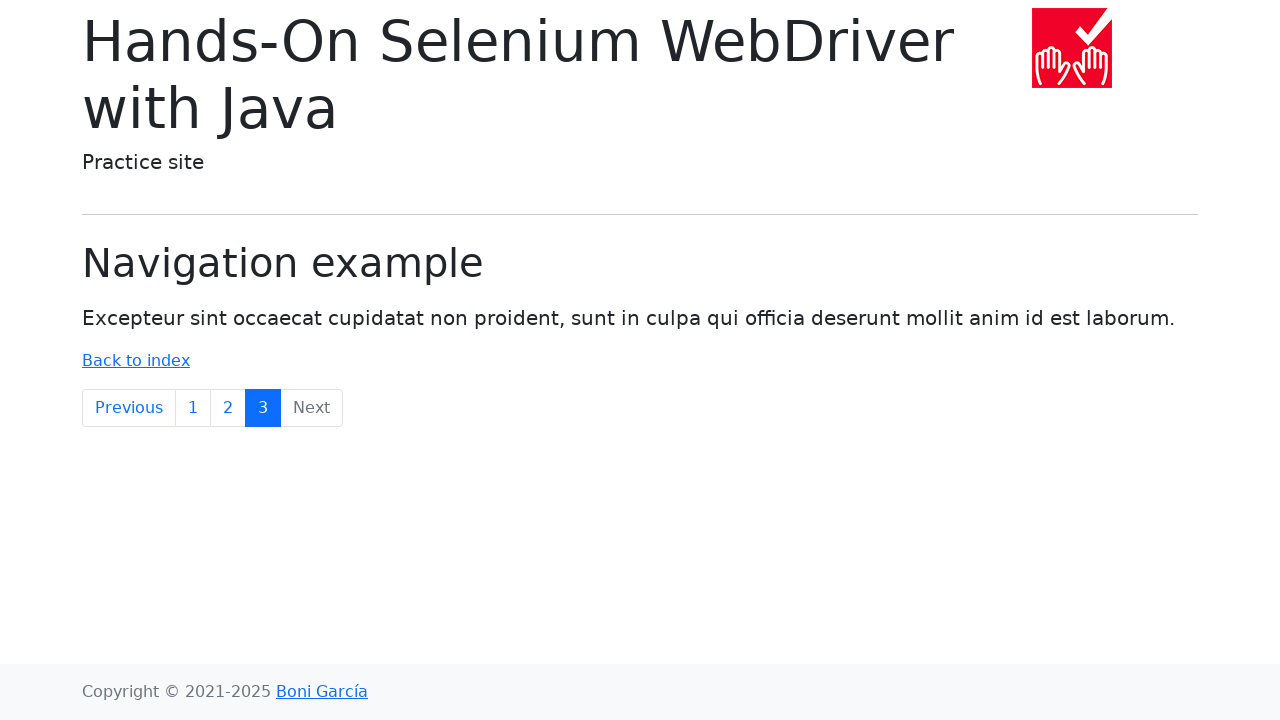

Clicked browser back button to navigate to previous page
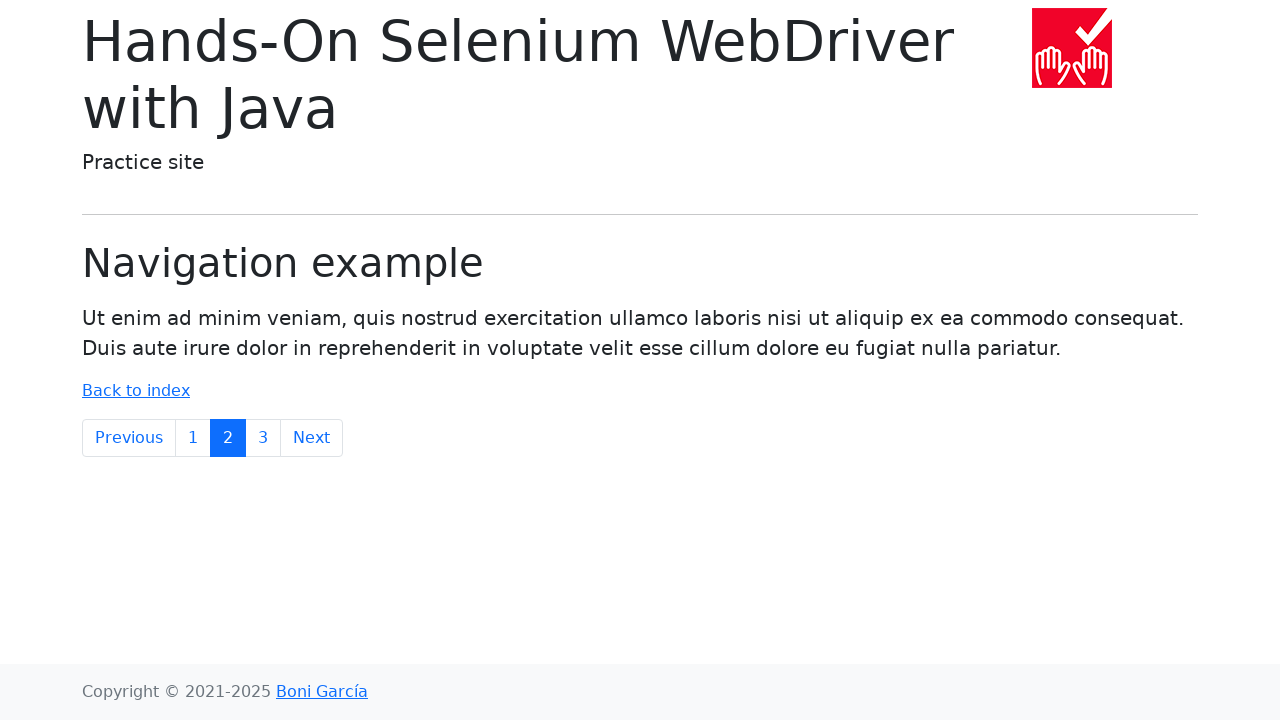

Clicked browser forward button to navigate back to navigation3.html
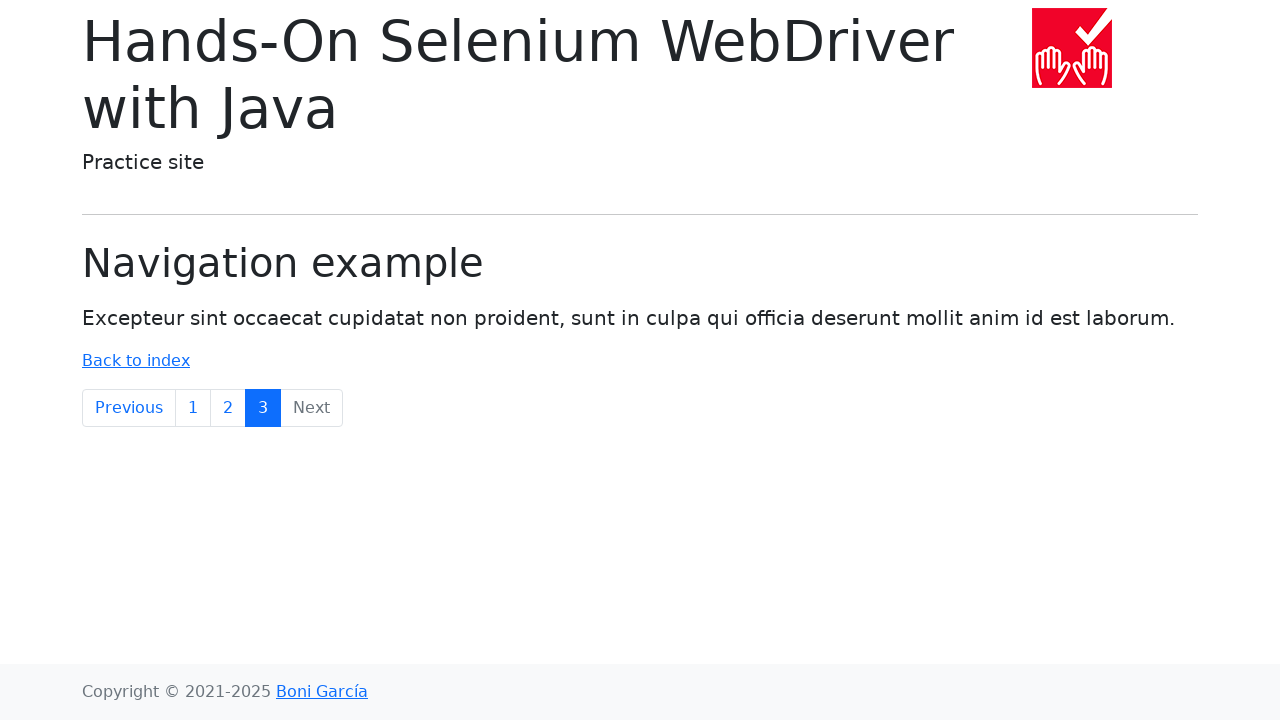

Refreshed the current page
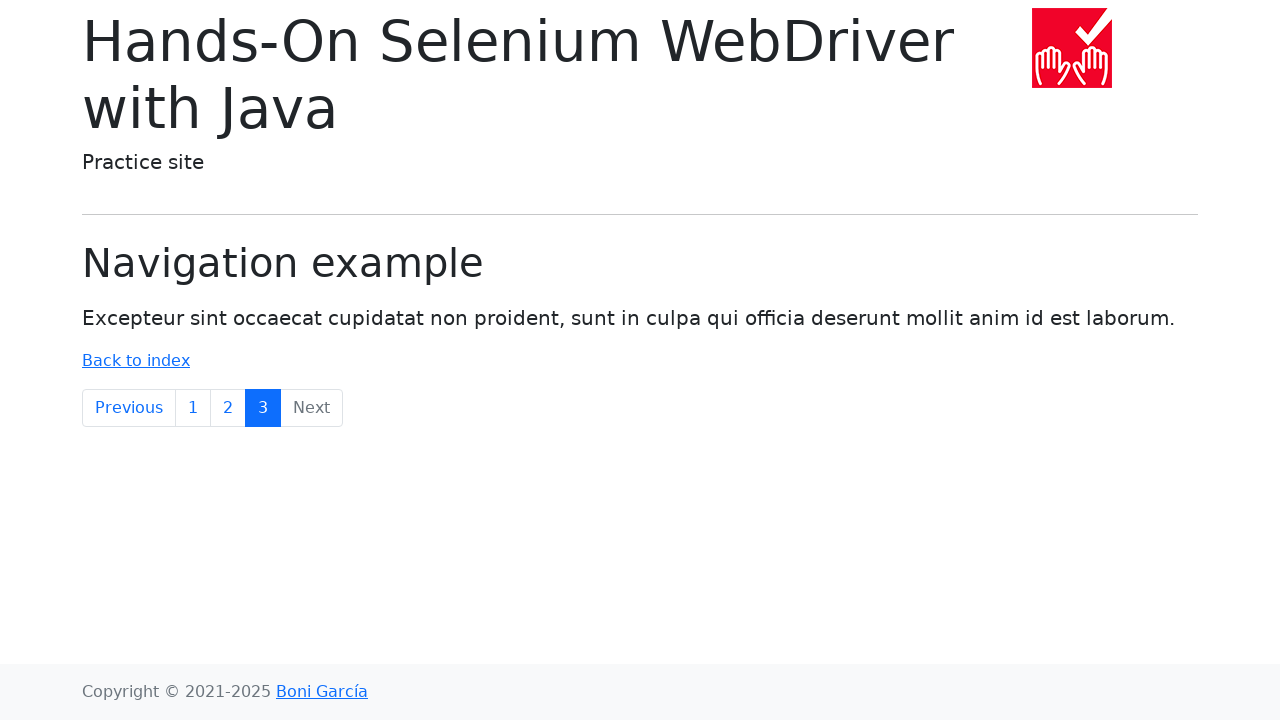

Verified current URL is navigation3.html
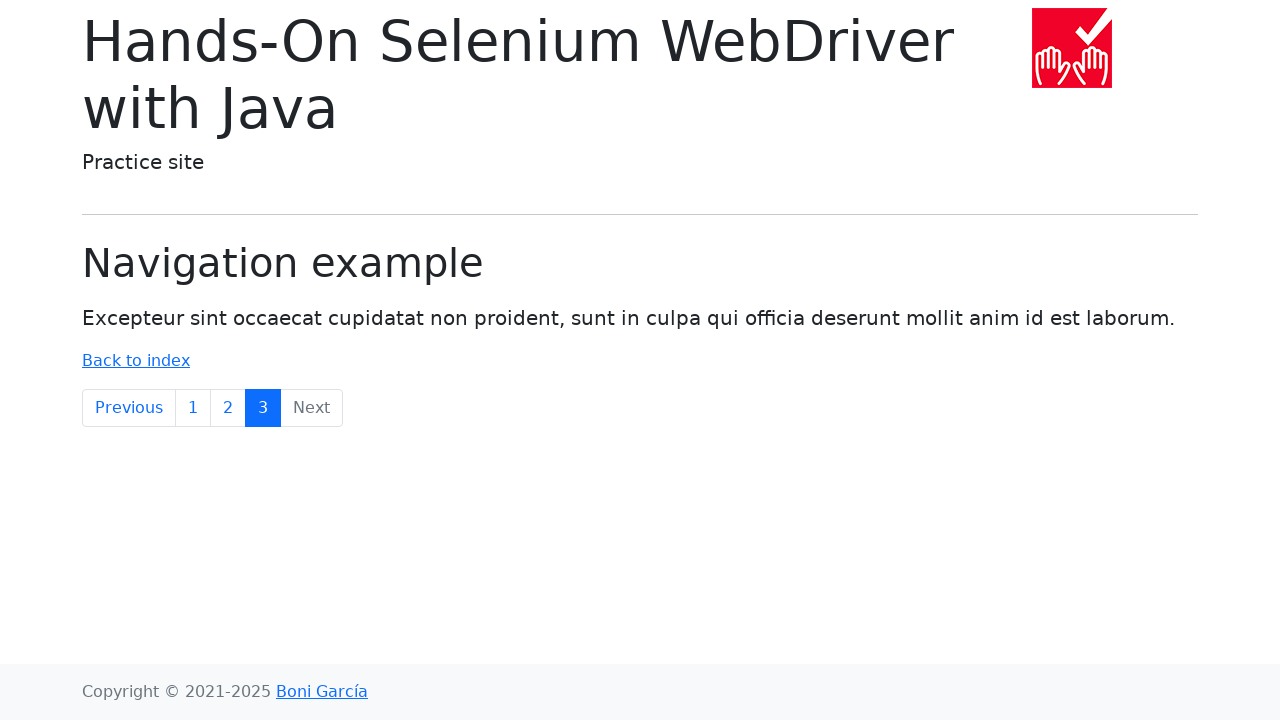

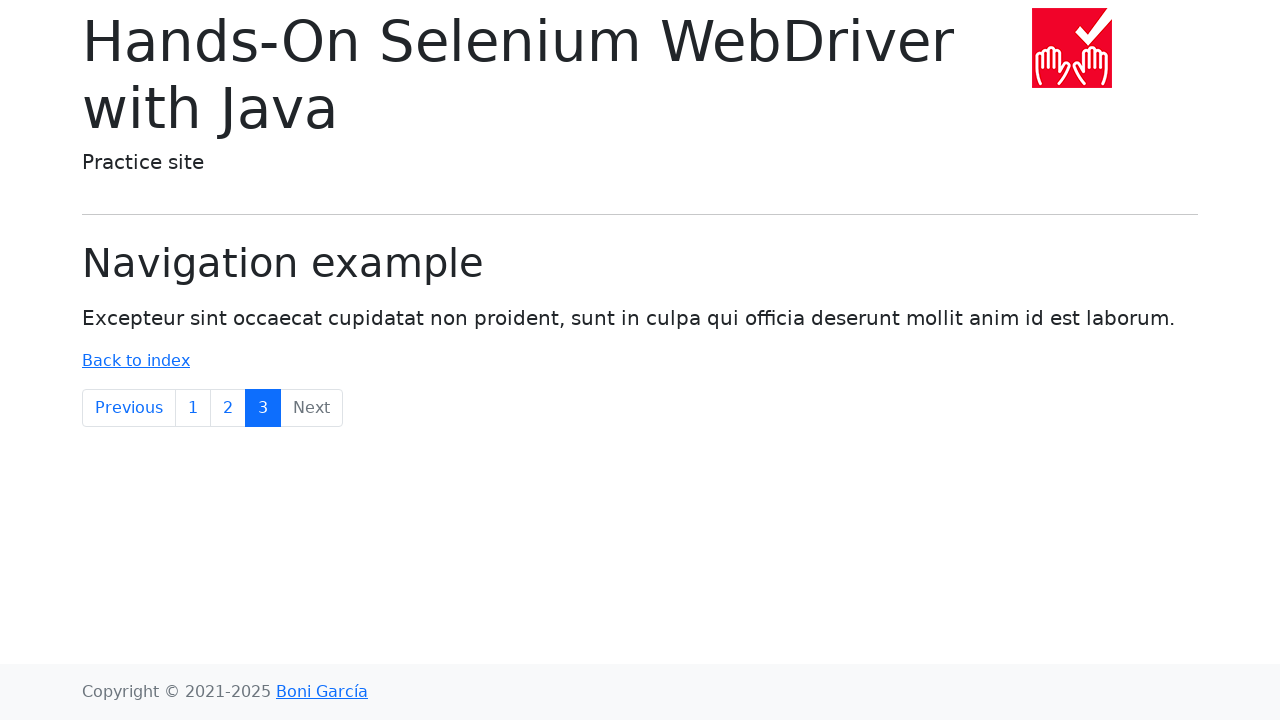